Navigates to a workflow page and attempts to fill input fields for an AI content generation brief, then looks for generate buttons to initiate content creation.

Starting URL: https://aideas-redbaez.netlify.app/workflow

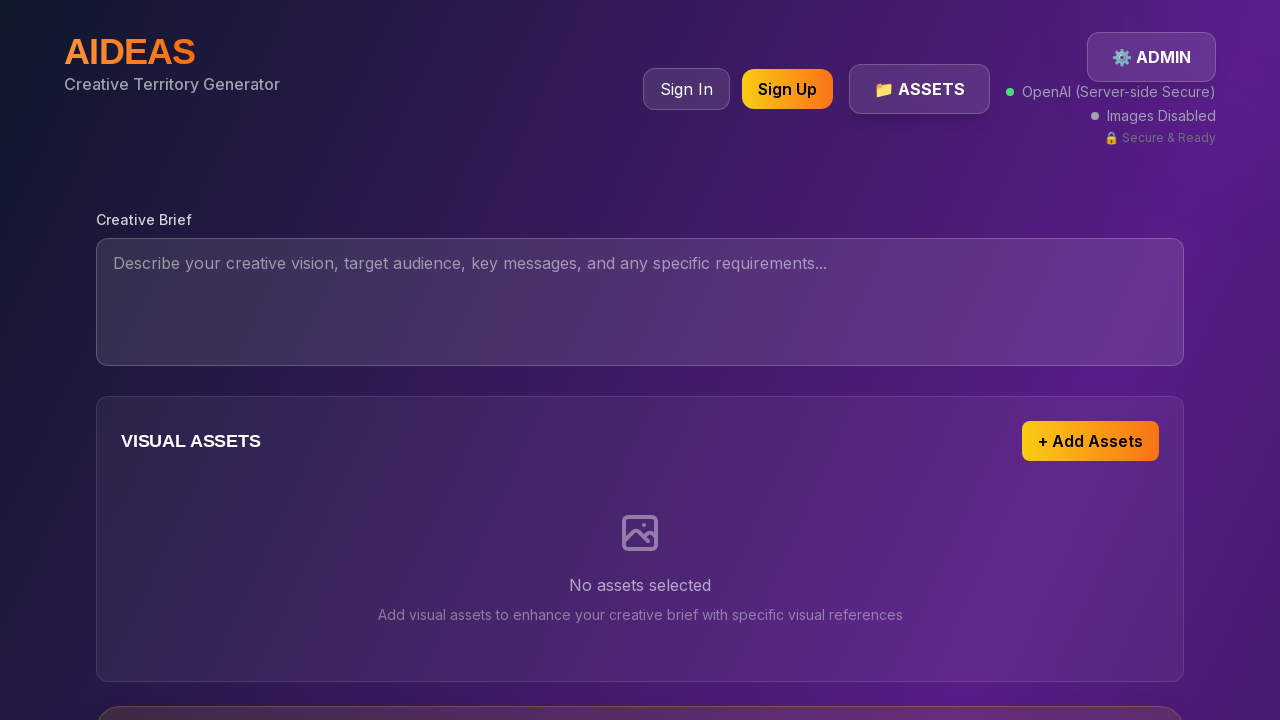

Waited for page to reach networkidle load state
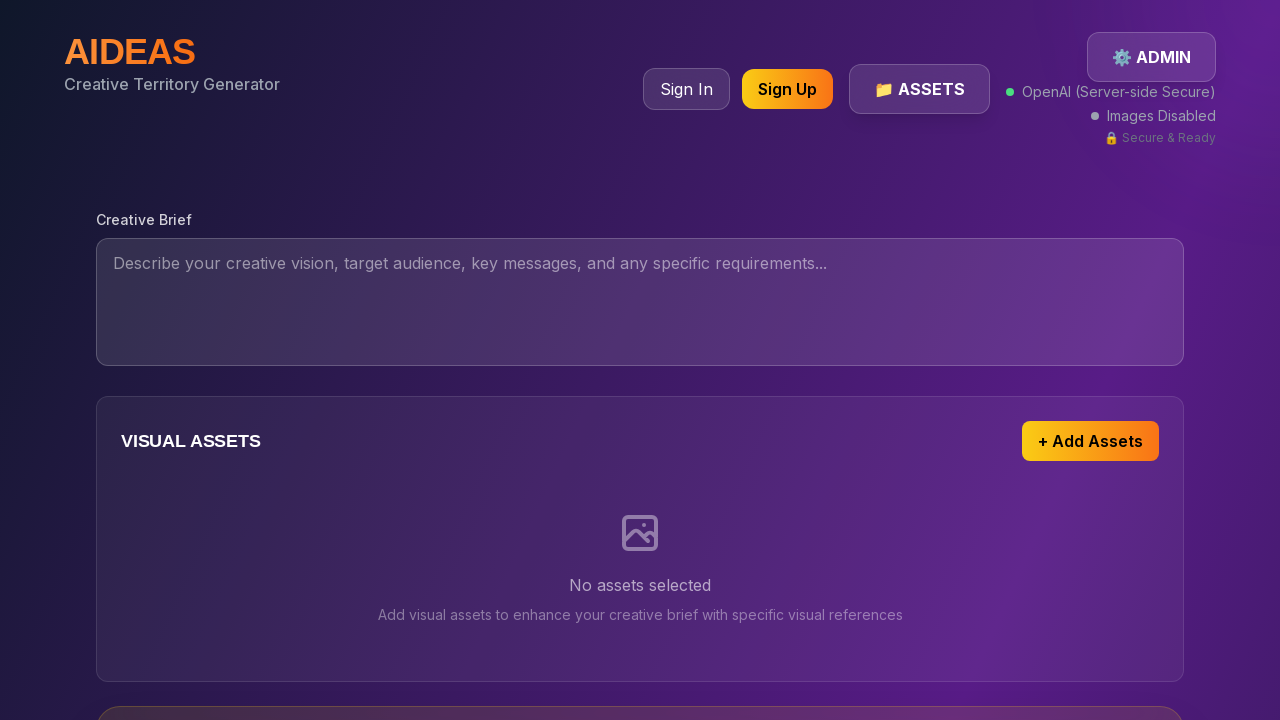

Waited 2 seconds for page to fully render
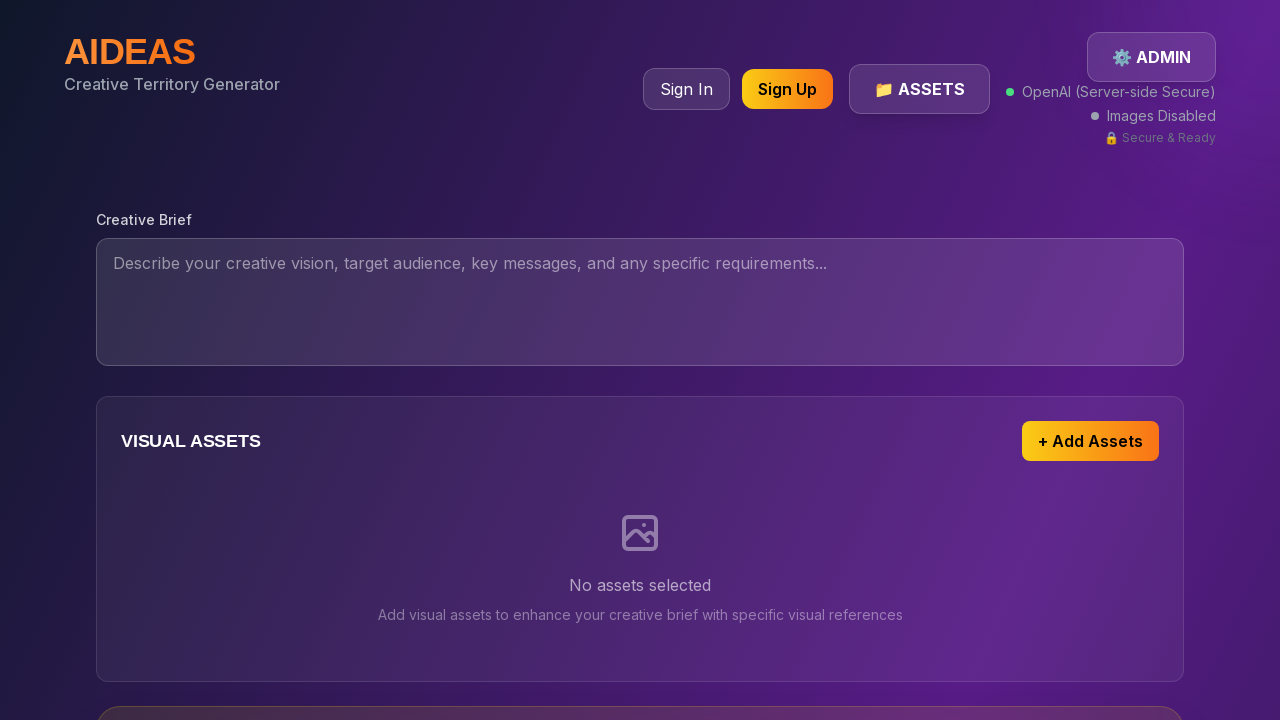

Located all visible input fields and text areas
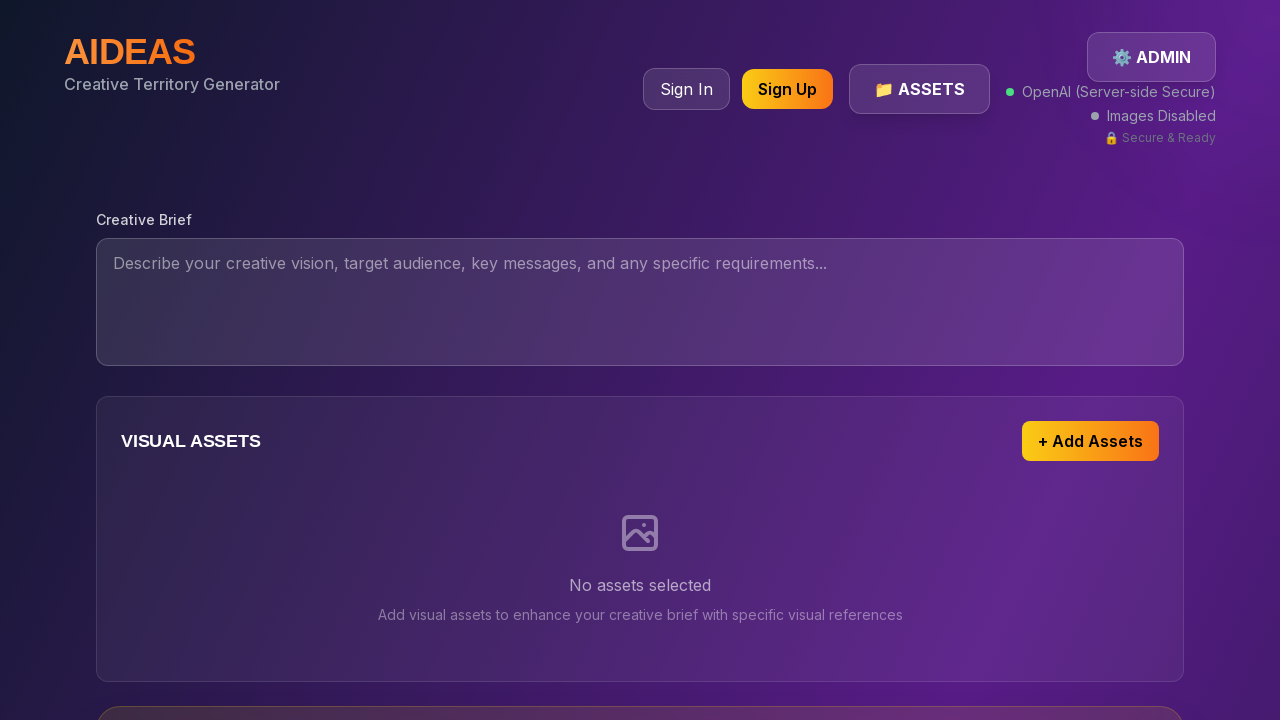

Filled input field 1 with content generation brief data on input:visible, textarea:visible >> nth=0
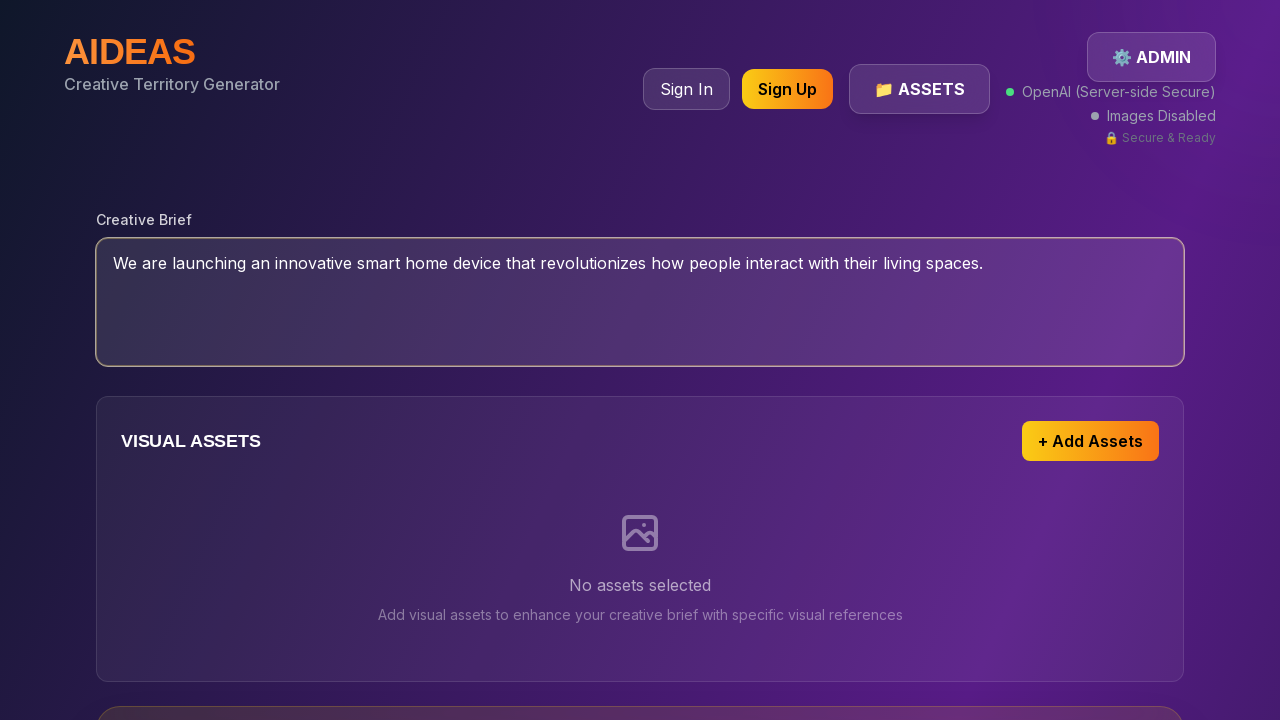

Filled input field 2 with content generation brief data on input:visible, textarea:visible >> nth=1
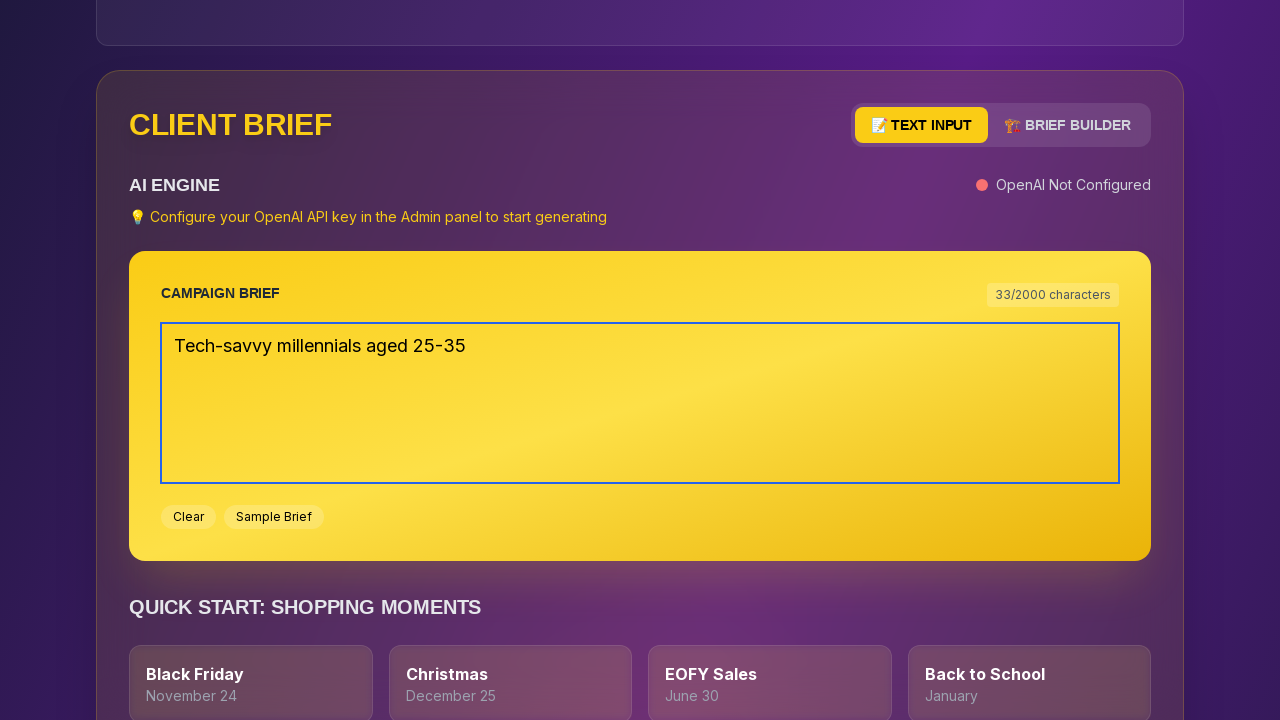

Located generate or continue button
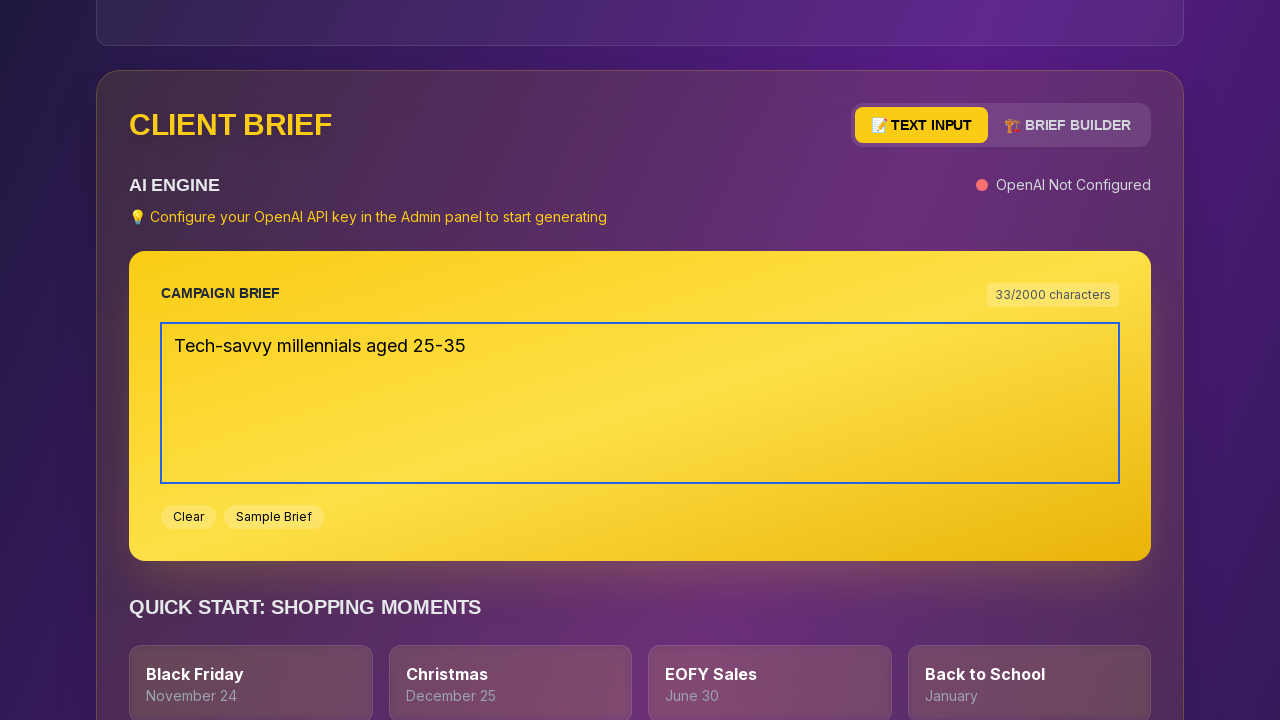

Clicked generate or continue button to initiate content creation at (640, 360) on button:has-text("Generate"), button:has-text("Continue") >> nth=0
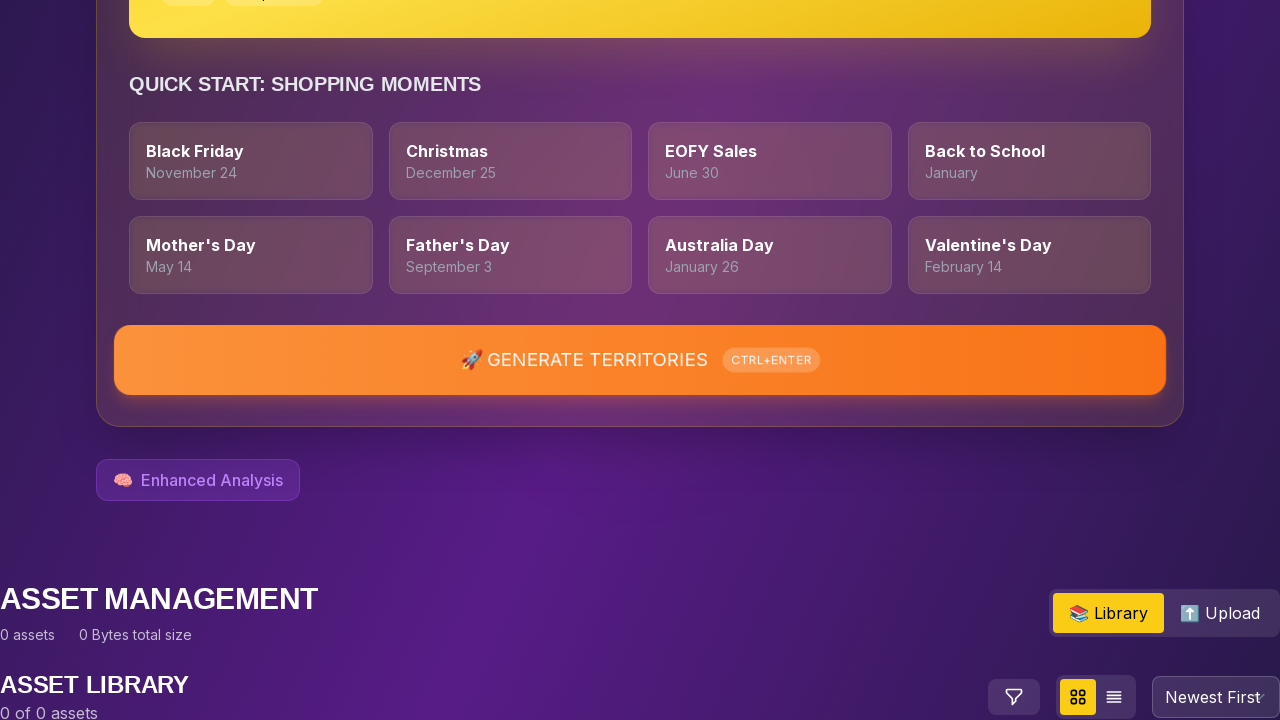

Waited 3 seconds for content generation to process
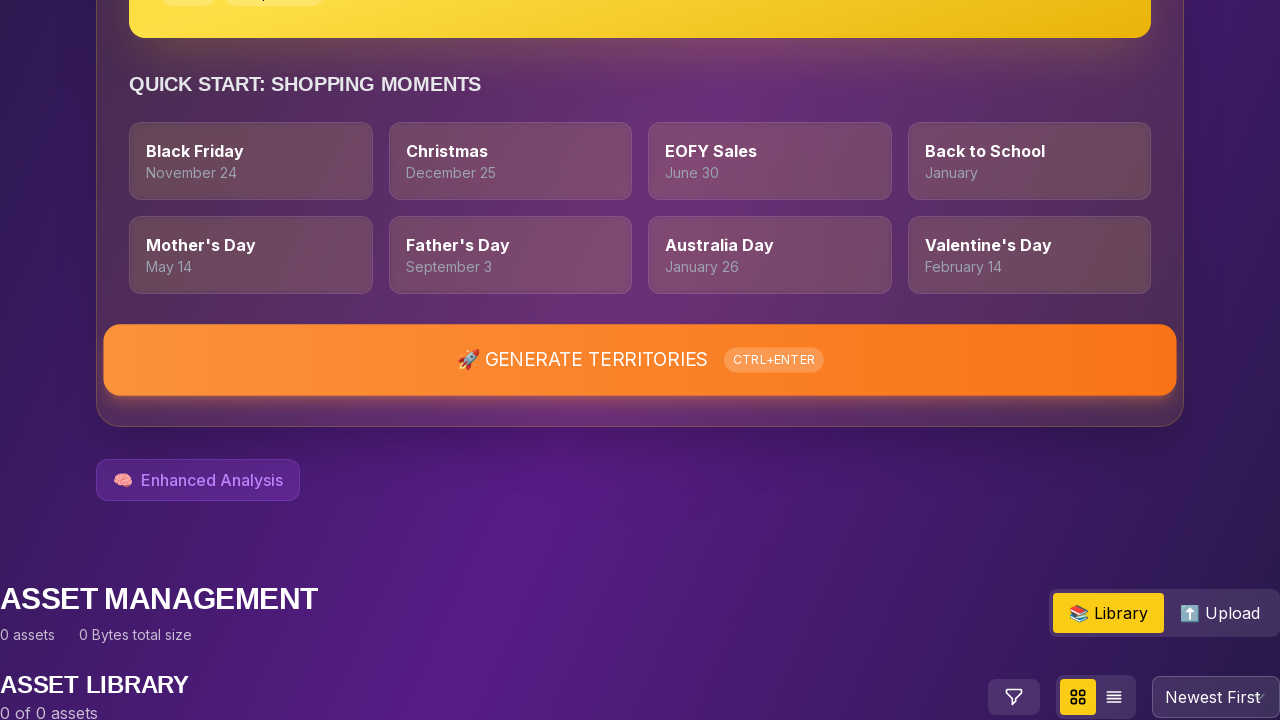

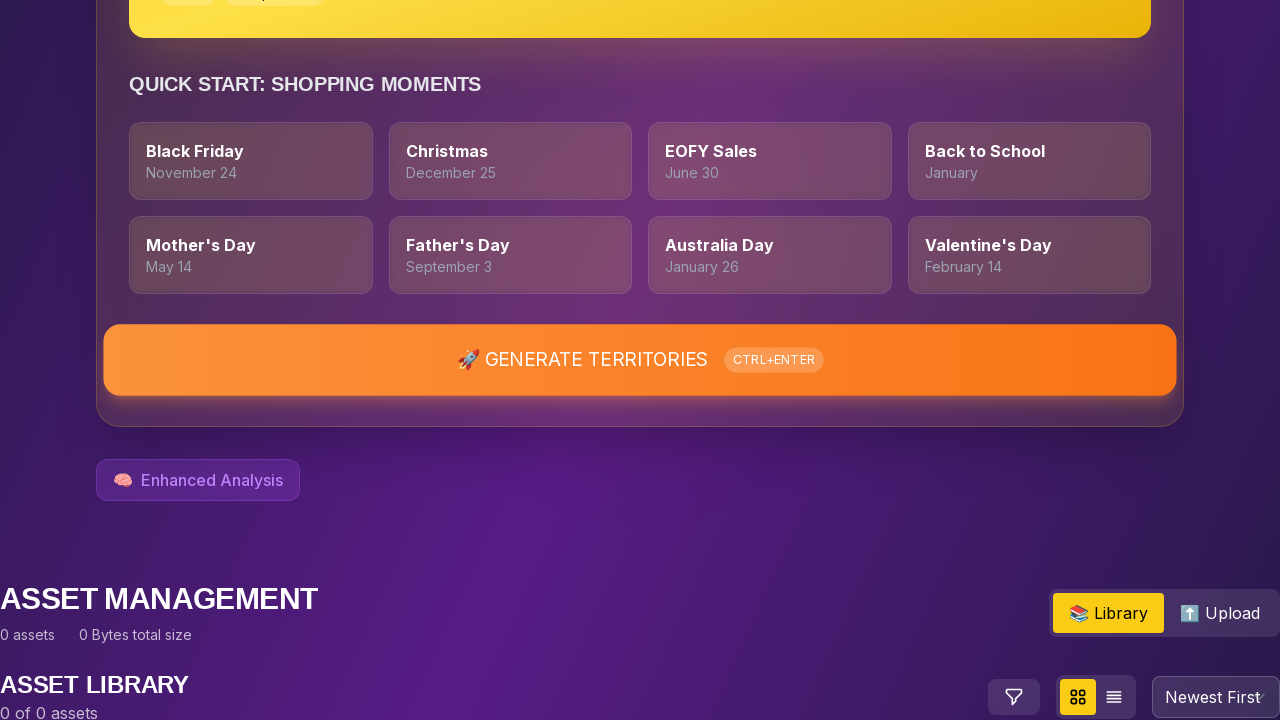